Tests the auto-suggestion feature on Apollo Pharmacy website by searching for "PCM" and selecting the fourth suggestion from the dropdown list

Starting URL: https://www.apollopharmacy.in/

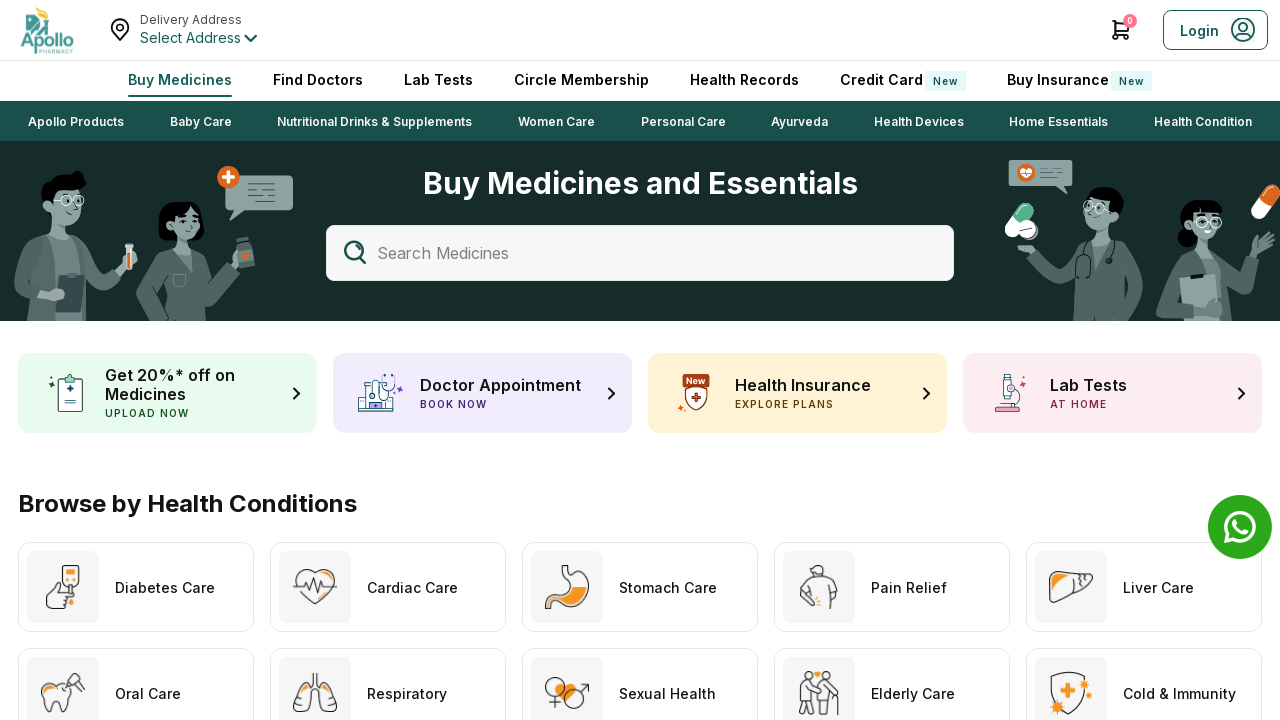

Clicked on search field placeholder to activate search at (640, 253) on div[data-placeholder='Search Medicines']
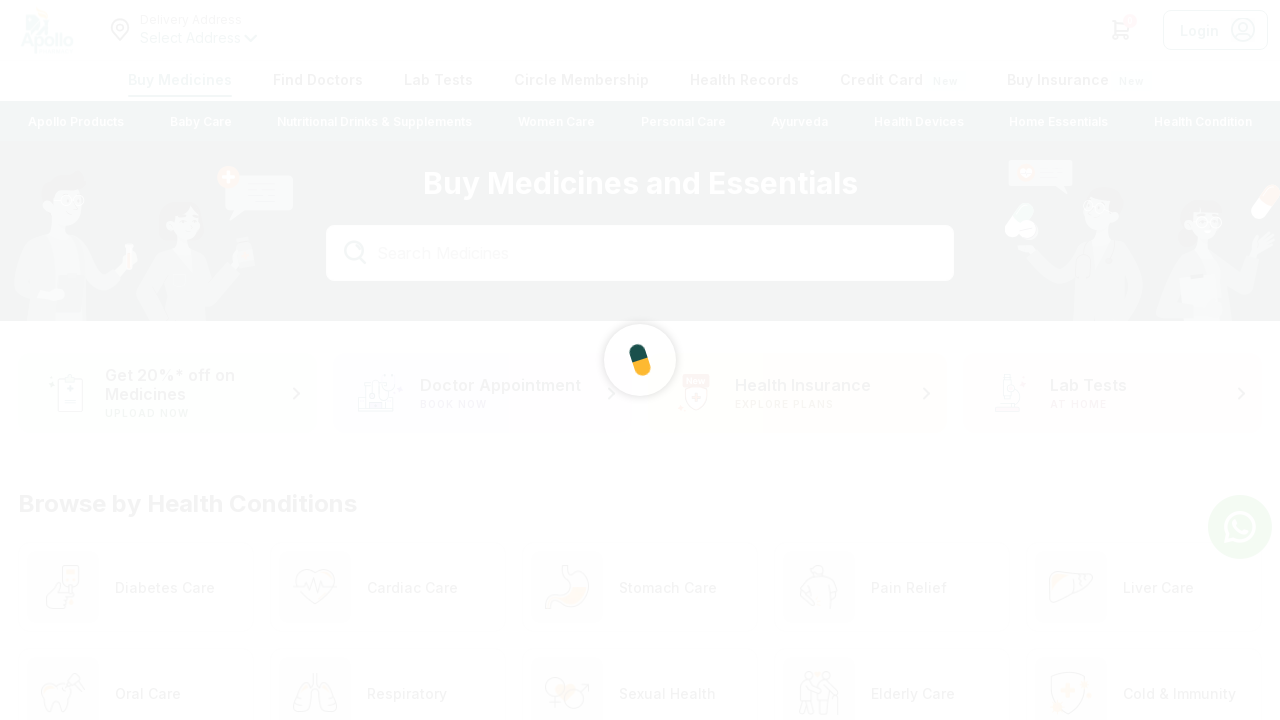

Search input field became visible
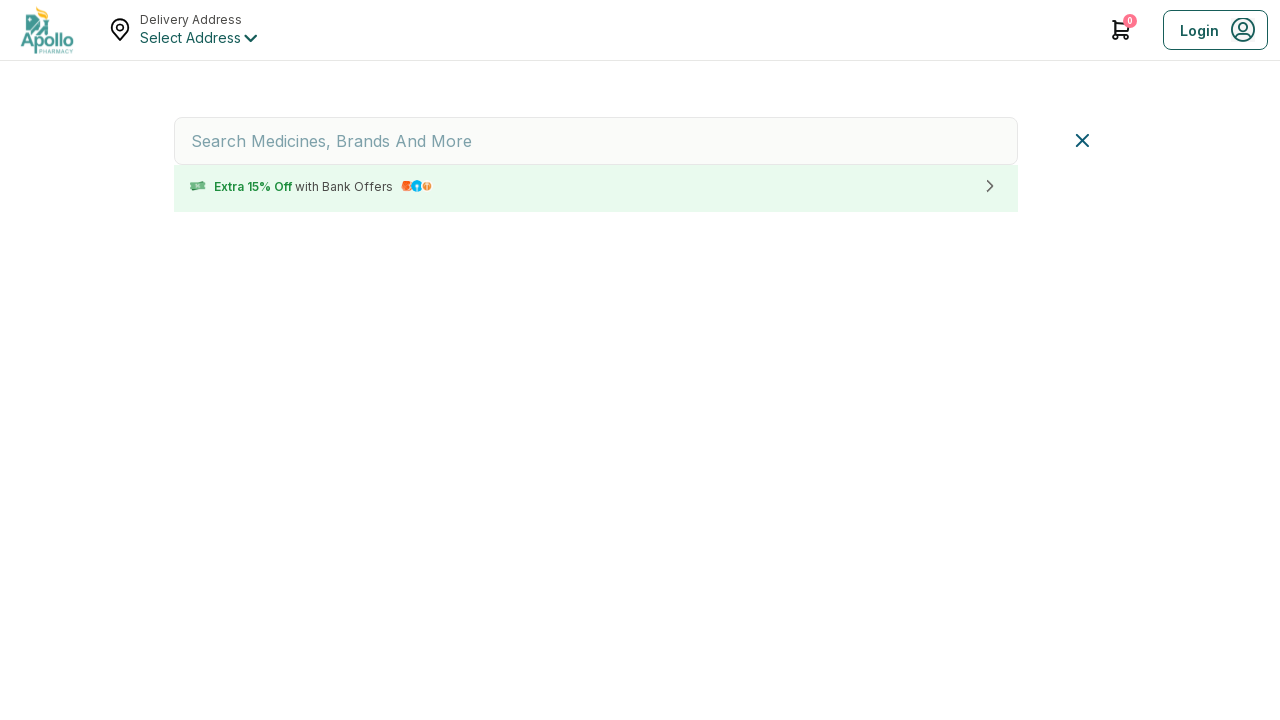

Typed 'pcm' in the search field on input#searchProduct
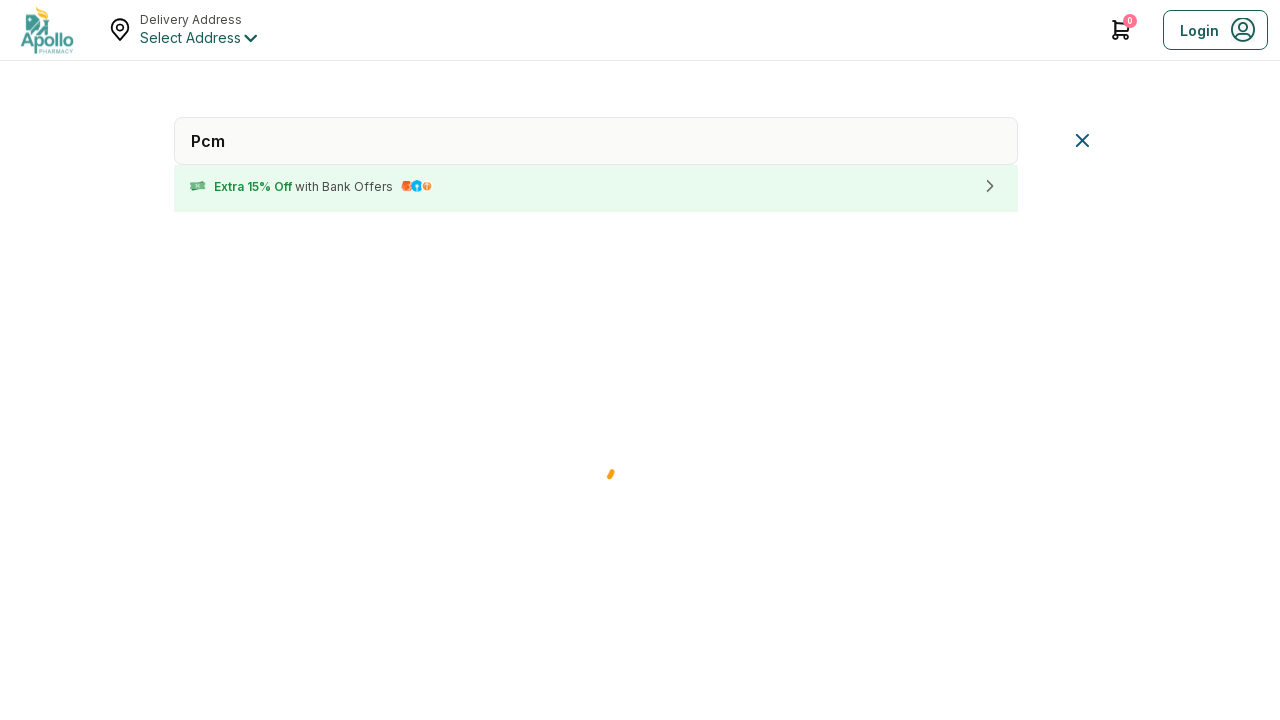

Auto-suggestion dropdown appeared with medicine options
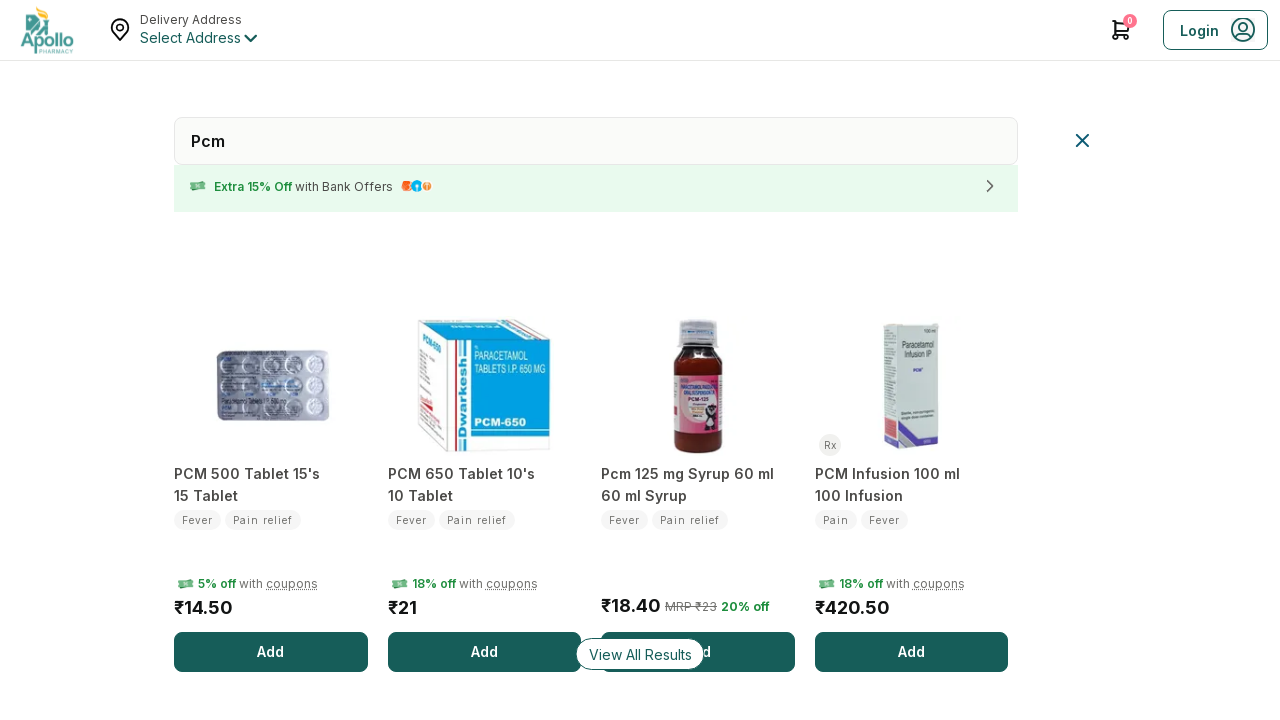

Selected the fourth suggestion from the dropdown list at (911, 496) on div.MedicineAutoSearch_searchList___m_g7 ul li >> nth=3
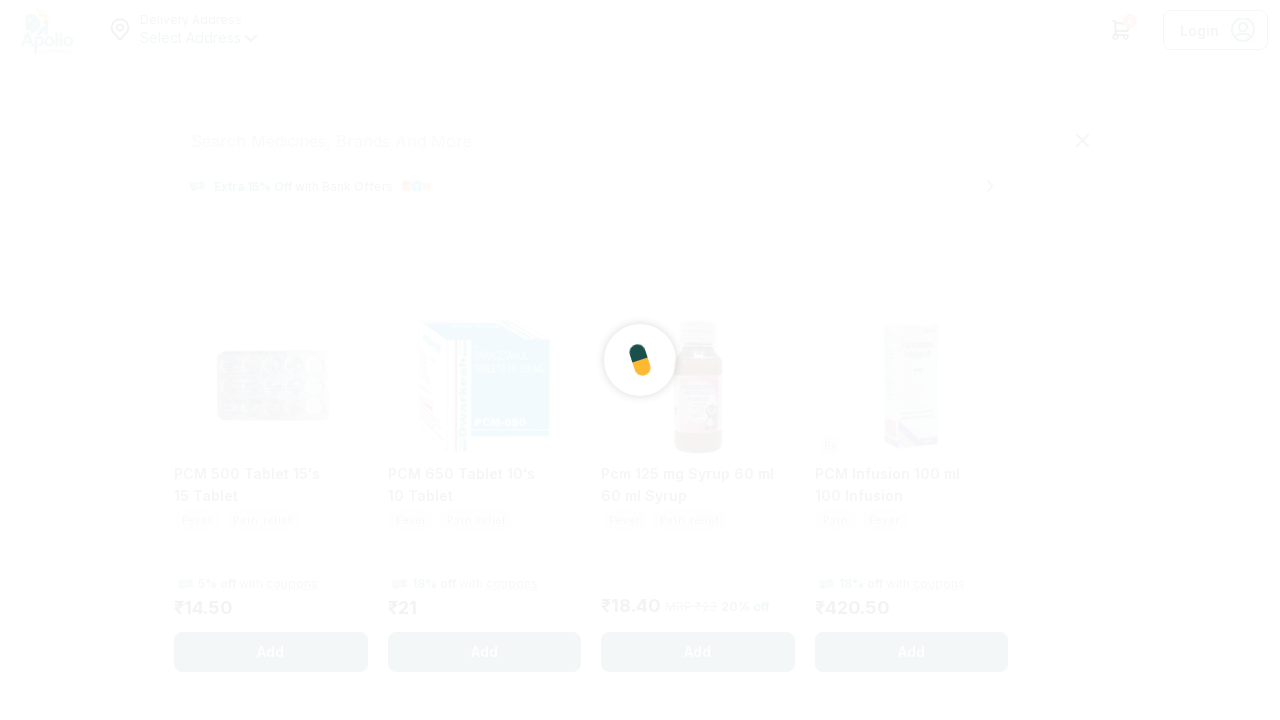

Product page loaded and network became idle
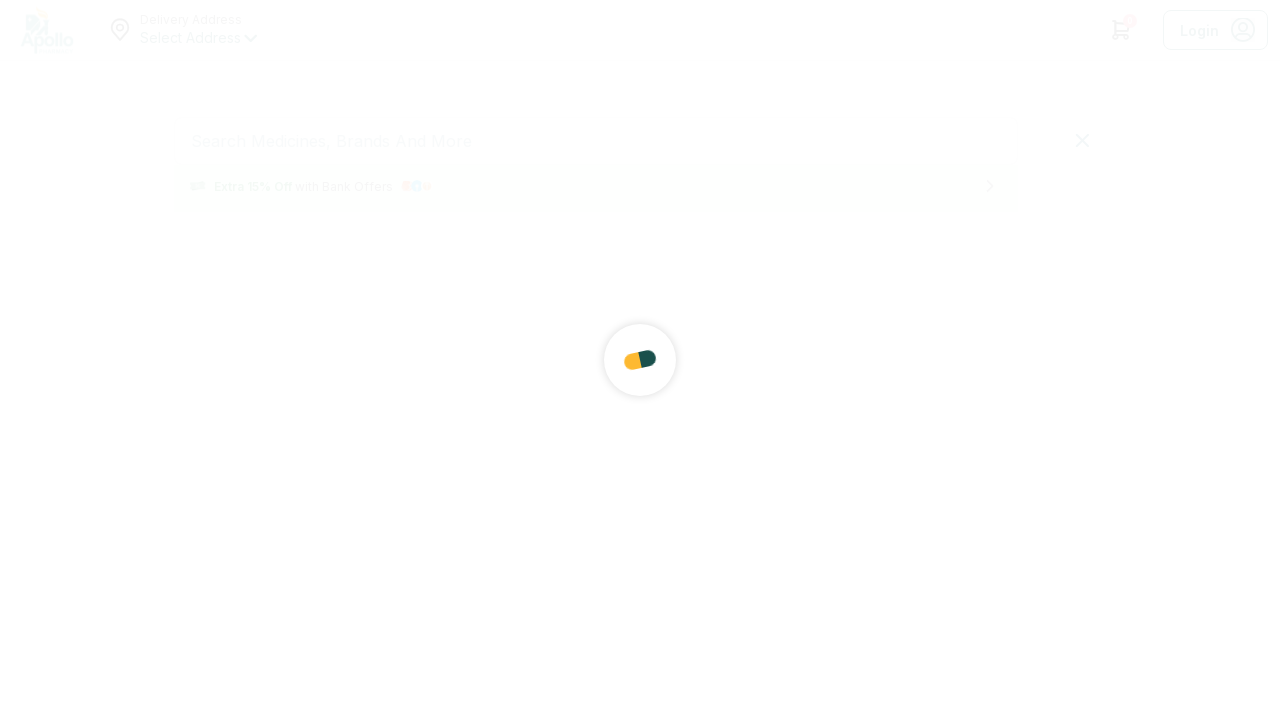

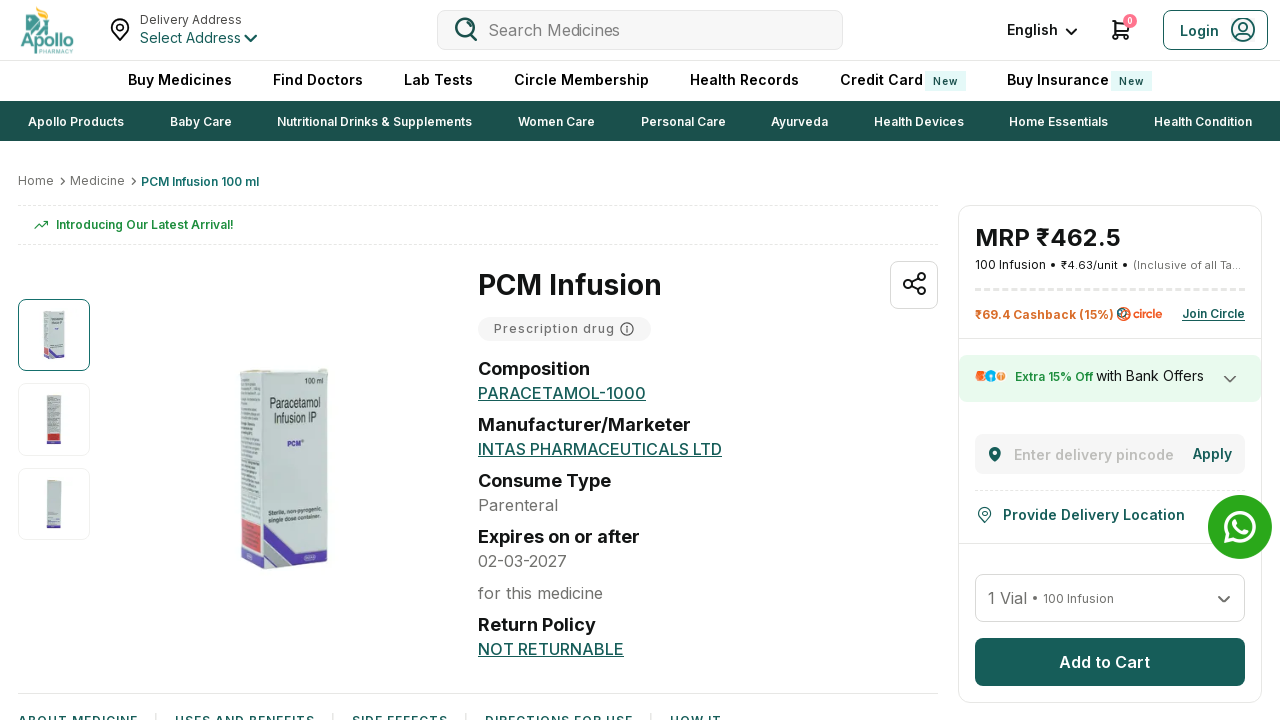